Tests that the main section and footer become visible after adding a todo item

Starting URL: https://demo.playwright.dev/todomvc

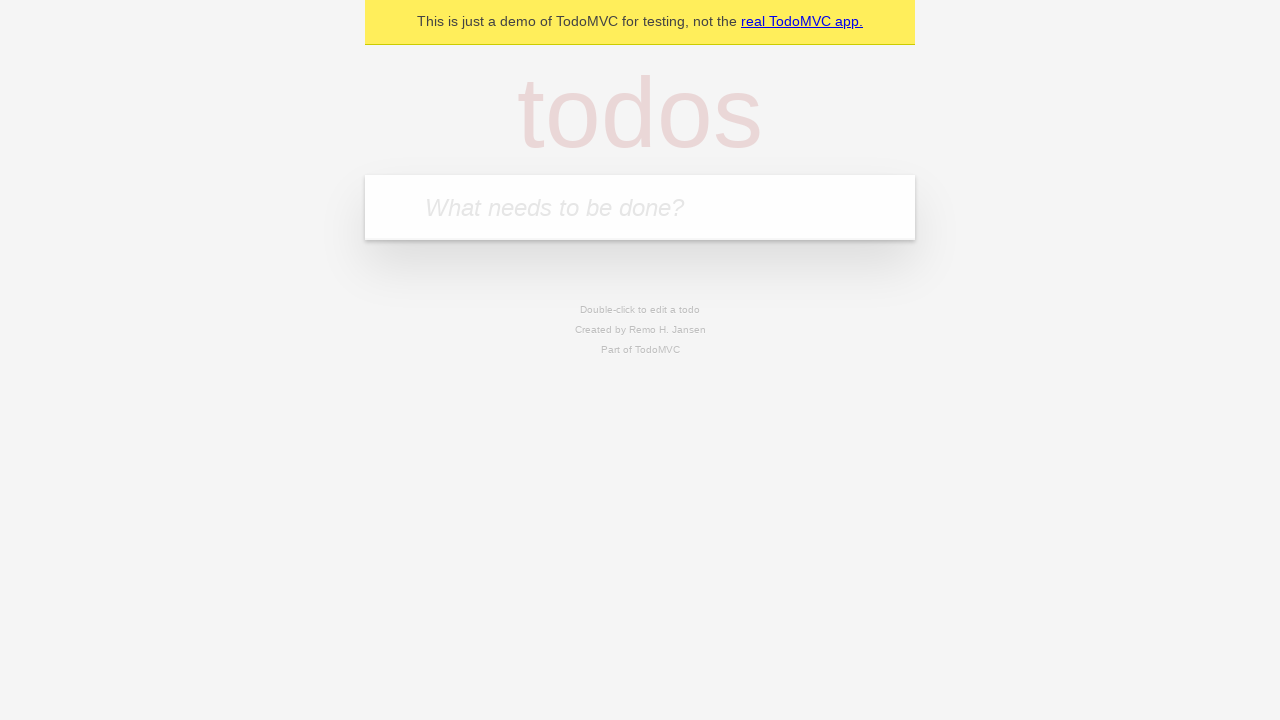

Filled new todo input with 'buy some cheese' on .new-todo
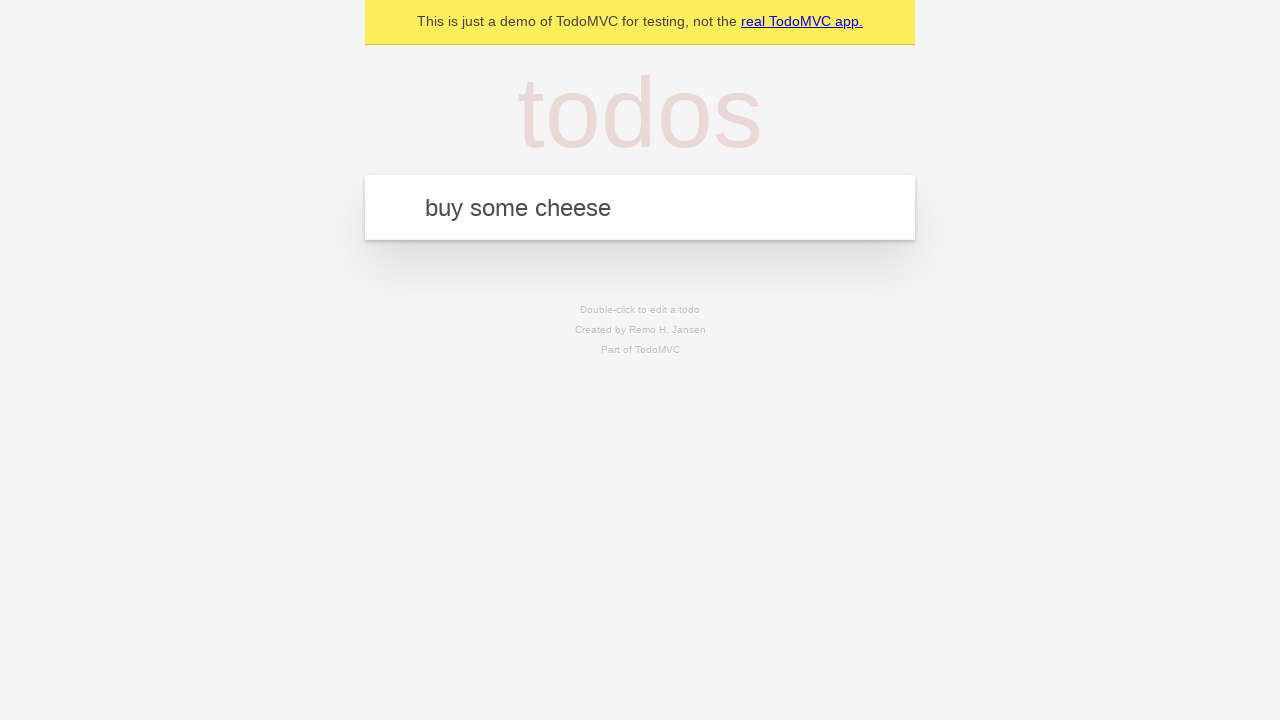

Pressed Enter to submit new todo item on .new-todo
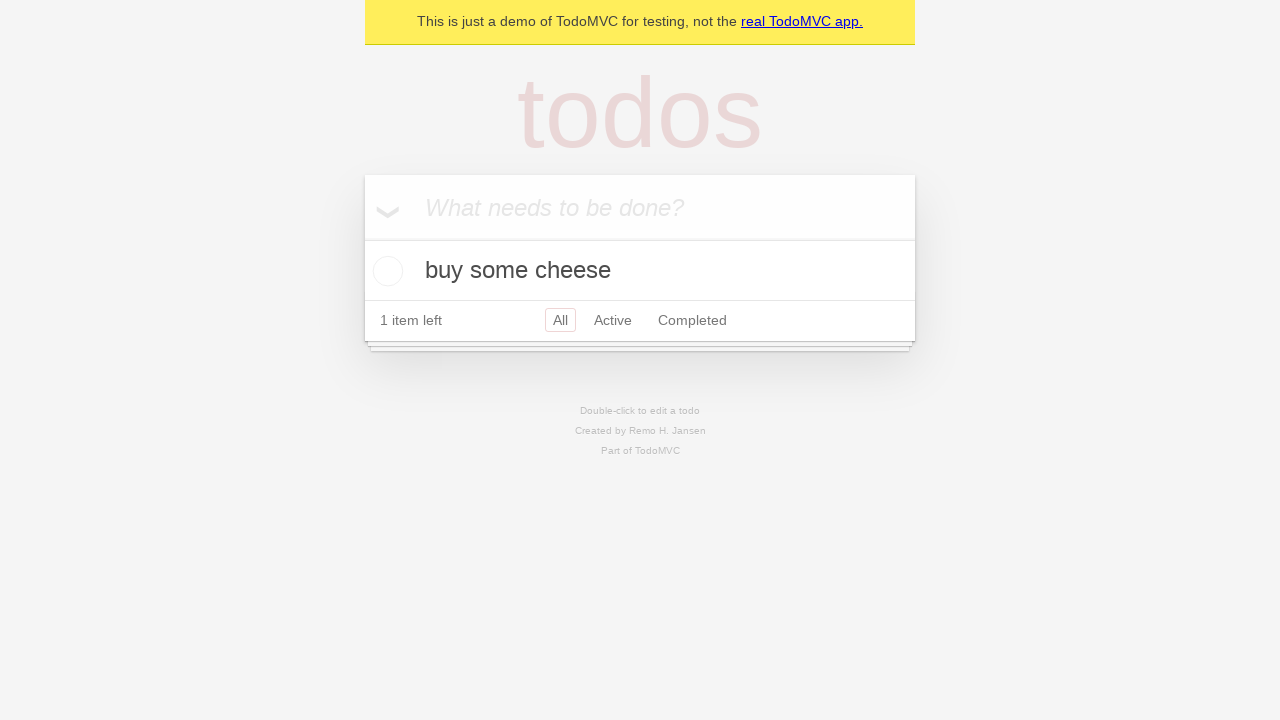

Main section became visible after adding todo
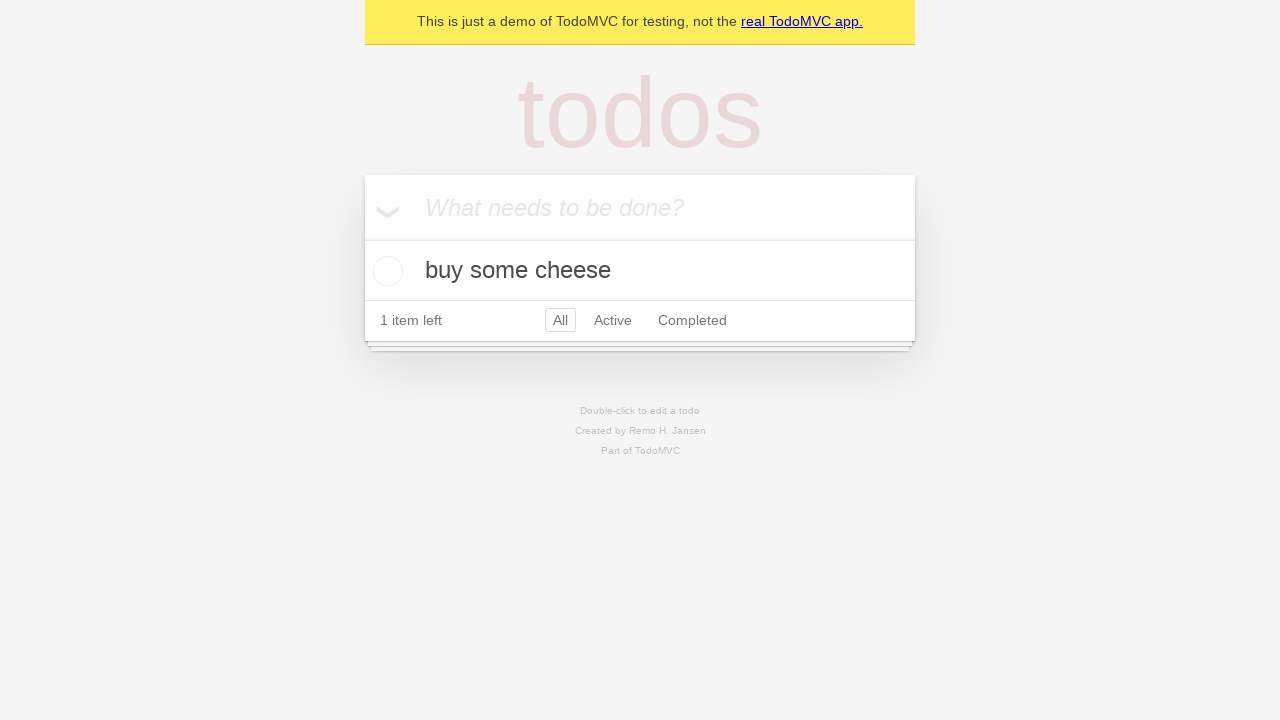

Footer section became visible after adding todo
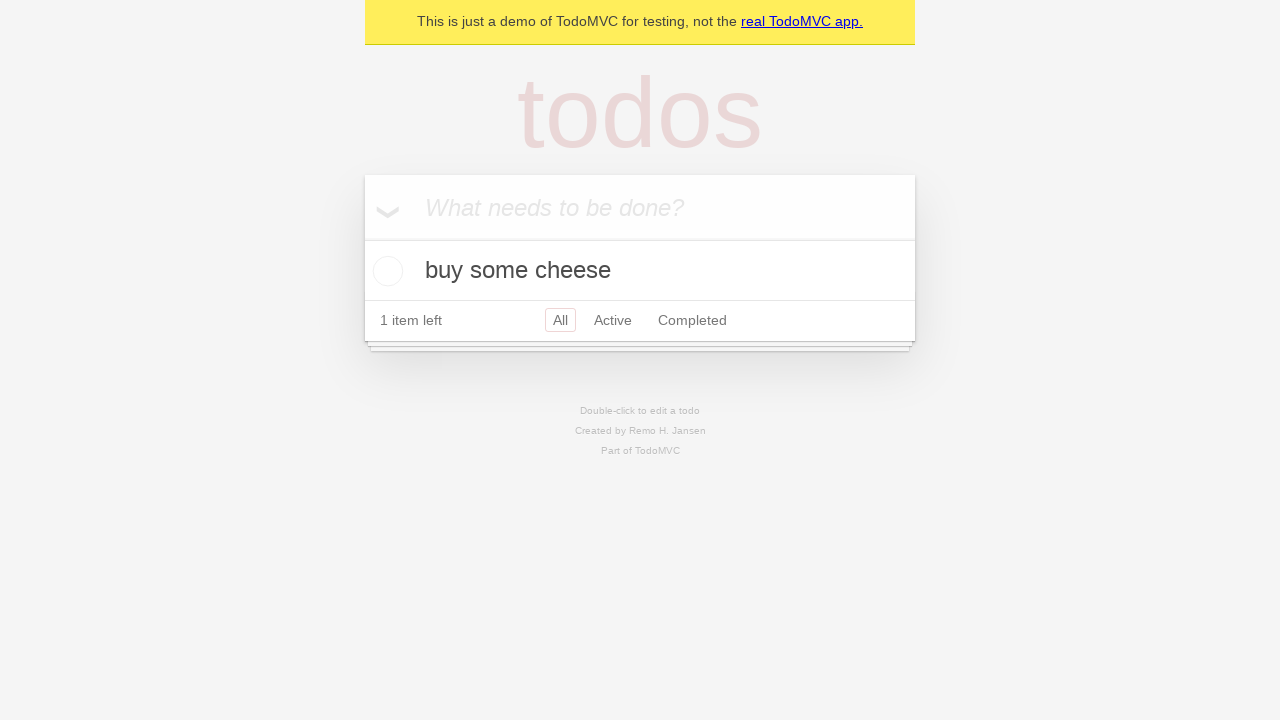

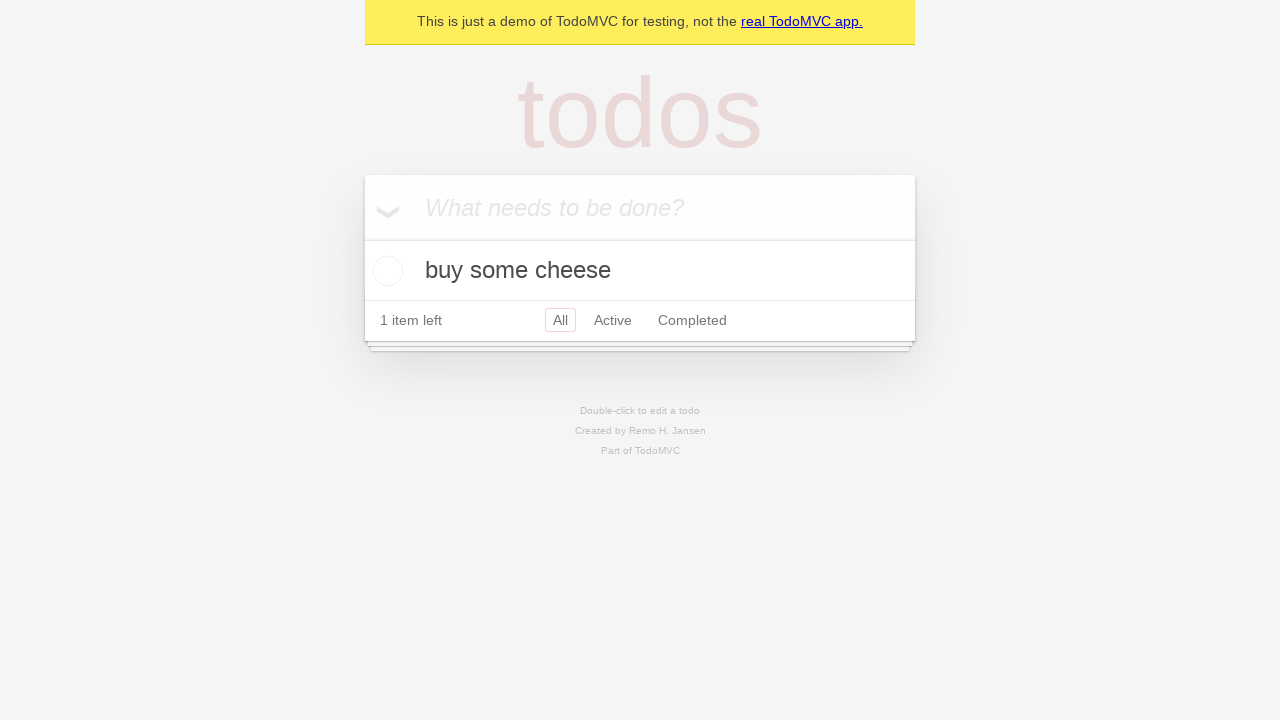